Tests jQuery UI datepicker functionality by opening the datepicker, navigating to a specific month, and selecting a date

Starting URL: https://jqueryui.com/datepicker/

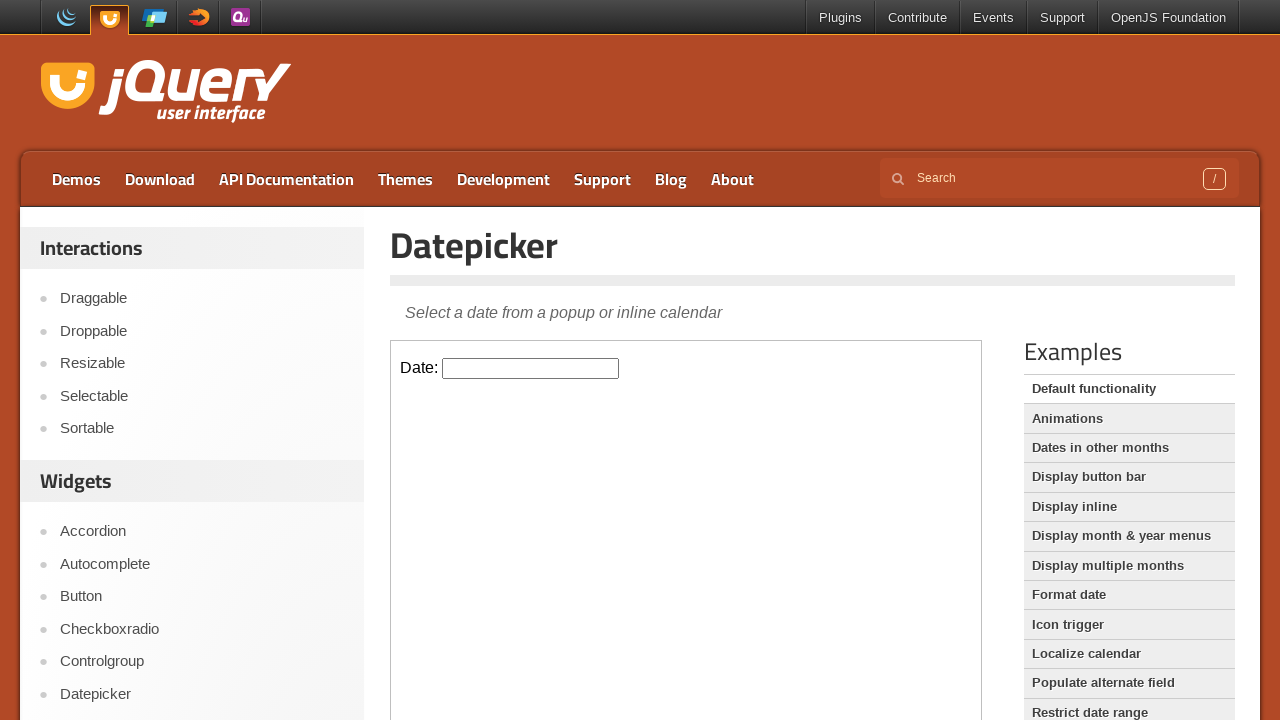

Located demo iframe
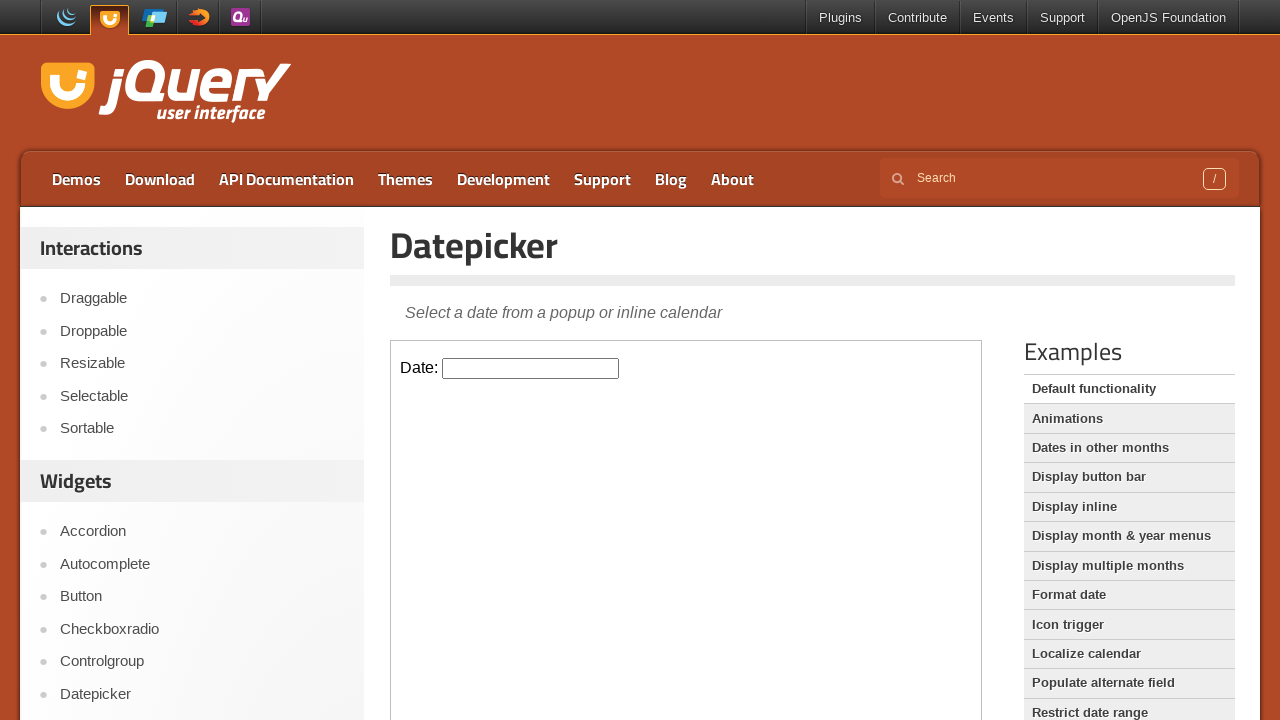

Clicked datepicker input to open calendar at (531, 368) on .demo-frame >> internal:control=enter-frame >> #datepicker
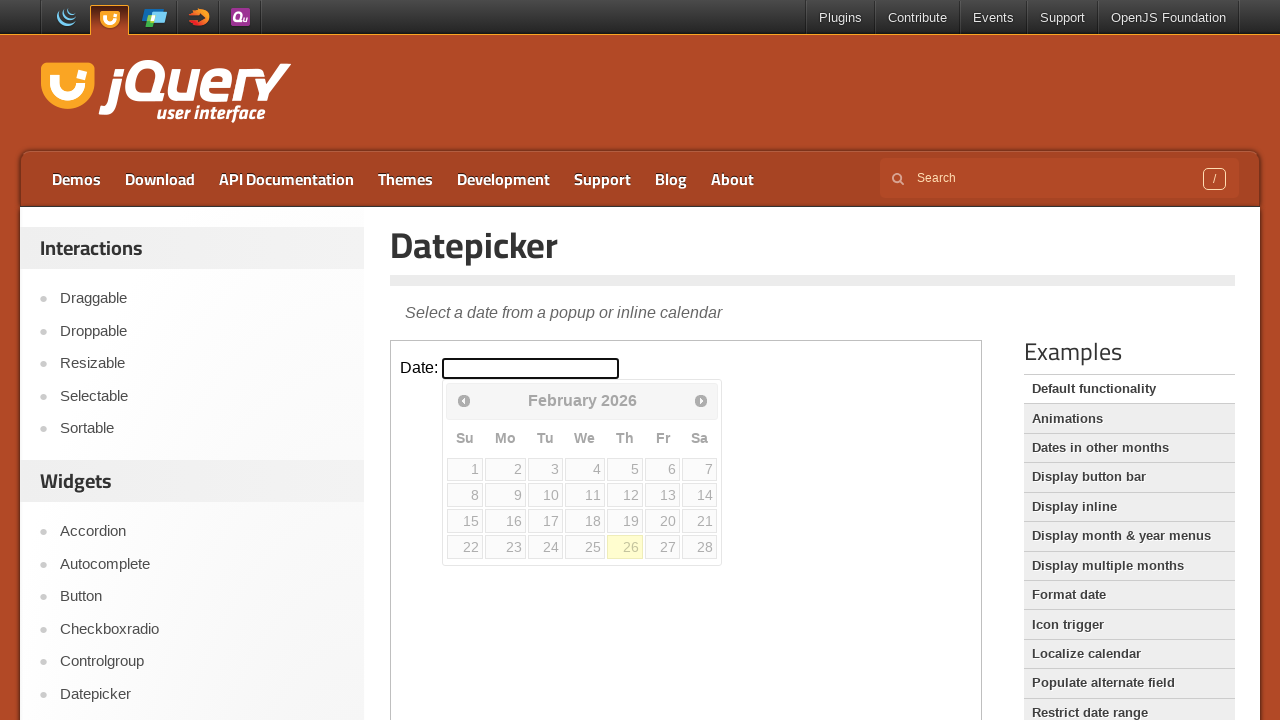

Calendar widget became visible
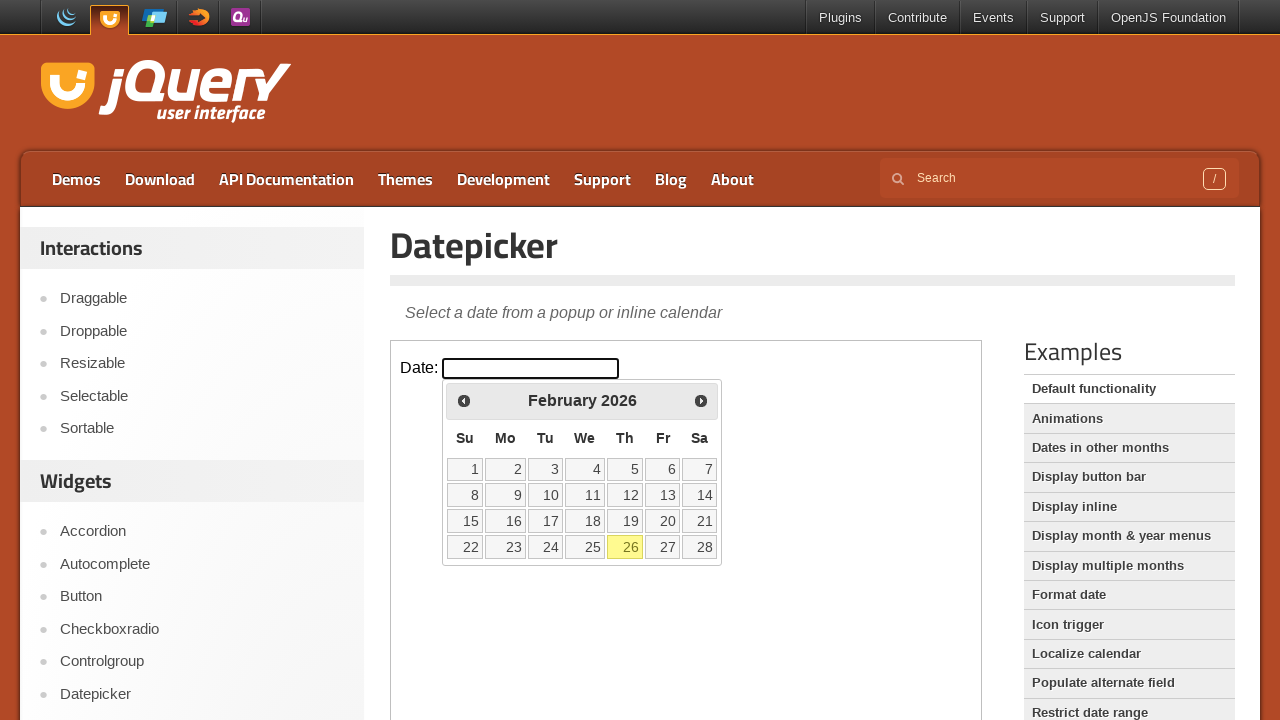

Clicked next month button (first click) at (701, 400) on .demo-frame >> internal:control=enter-frame >> .ui-icon-circle-triangle-e
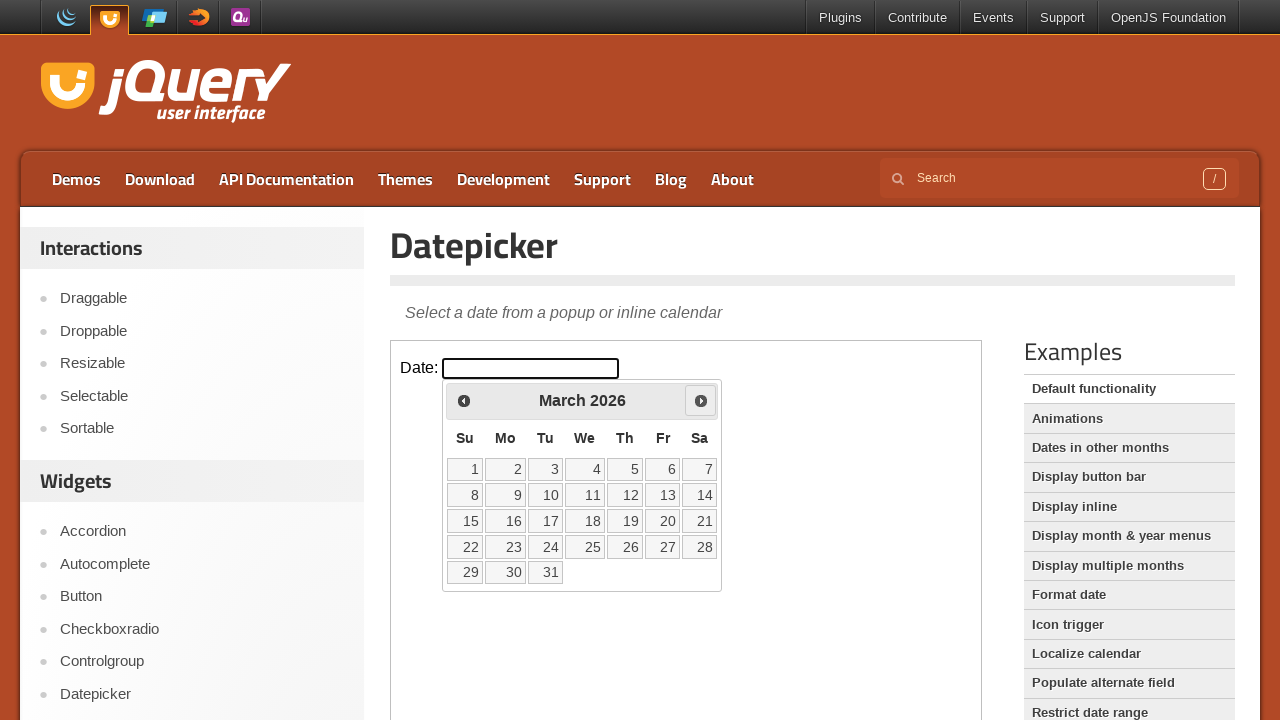

Clicked next month button (second click) at (701, 400) on .demo-frame >> internal:control=enter-frame >> .ui-icon-circle-triangle-e
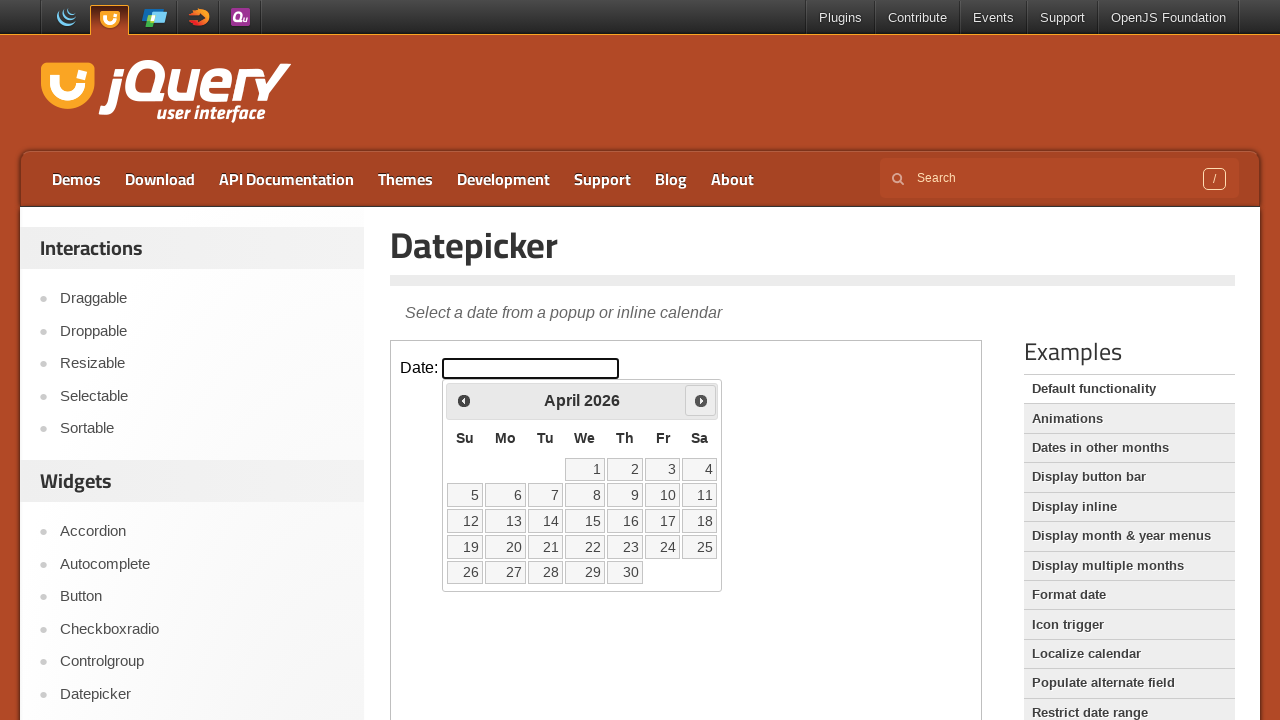

Selected day 15 from the calendar at (585, 521) on .demo-frame >> internal:control=enter-frame >> internal:text="15"s
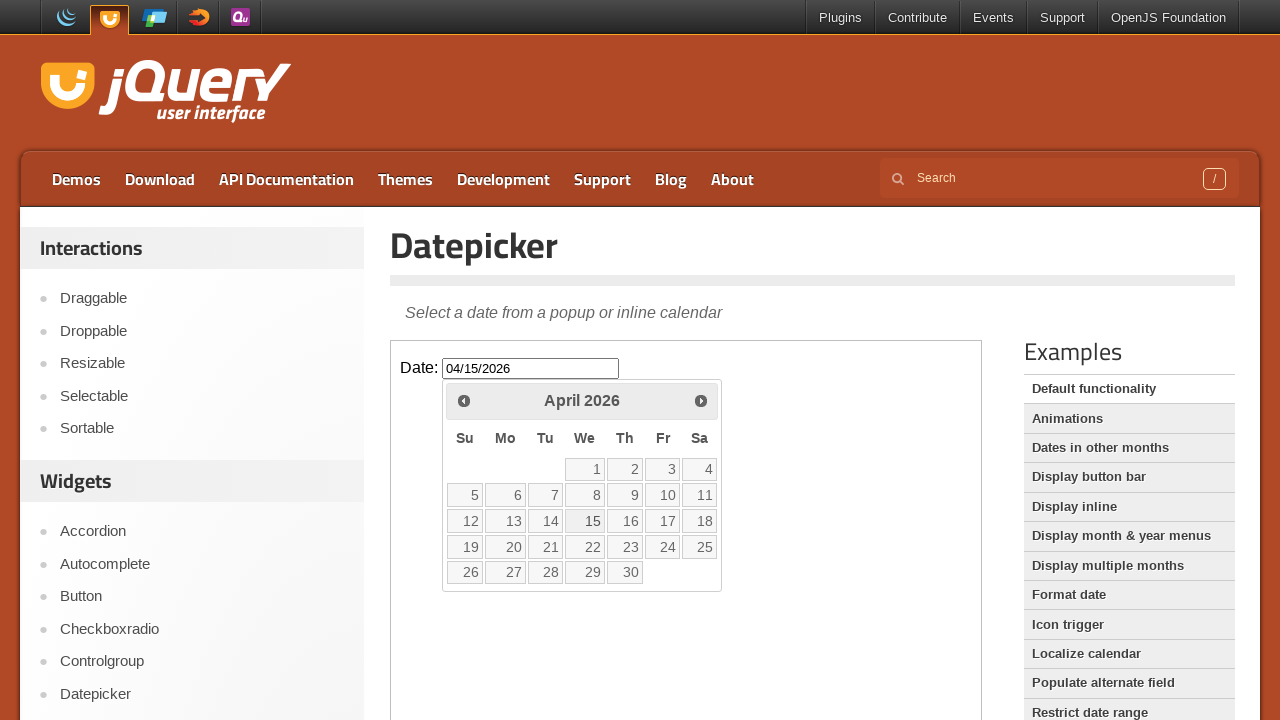

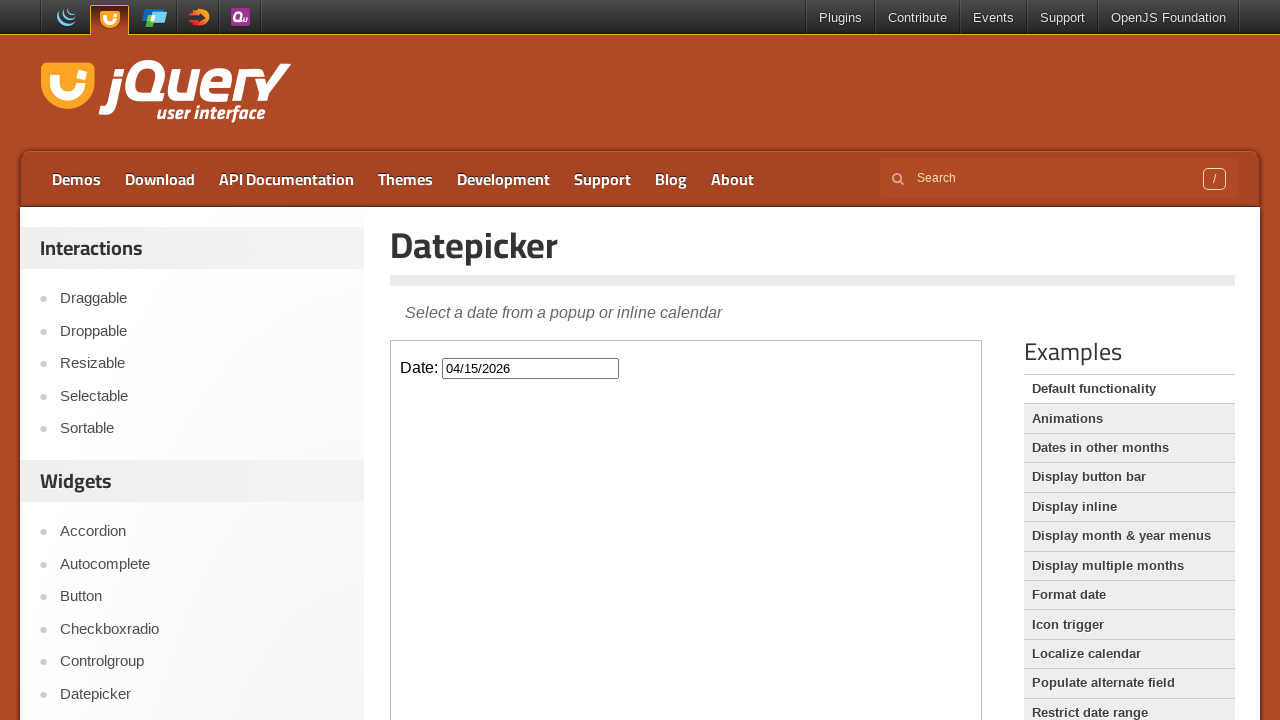